Tests dropdown selection functionality on a flight booking practice page, including currency selection, passenger count increment, and origin/destination airport selection.

Starting URL: https://rahulshettyacademy.com/dropdownsPractise/

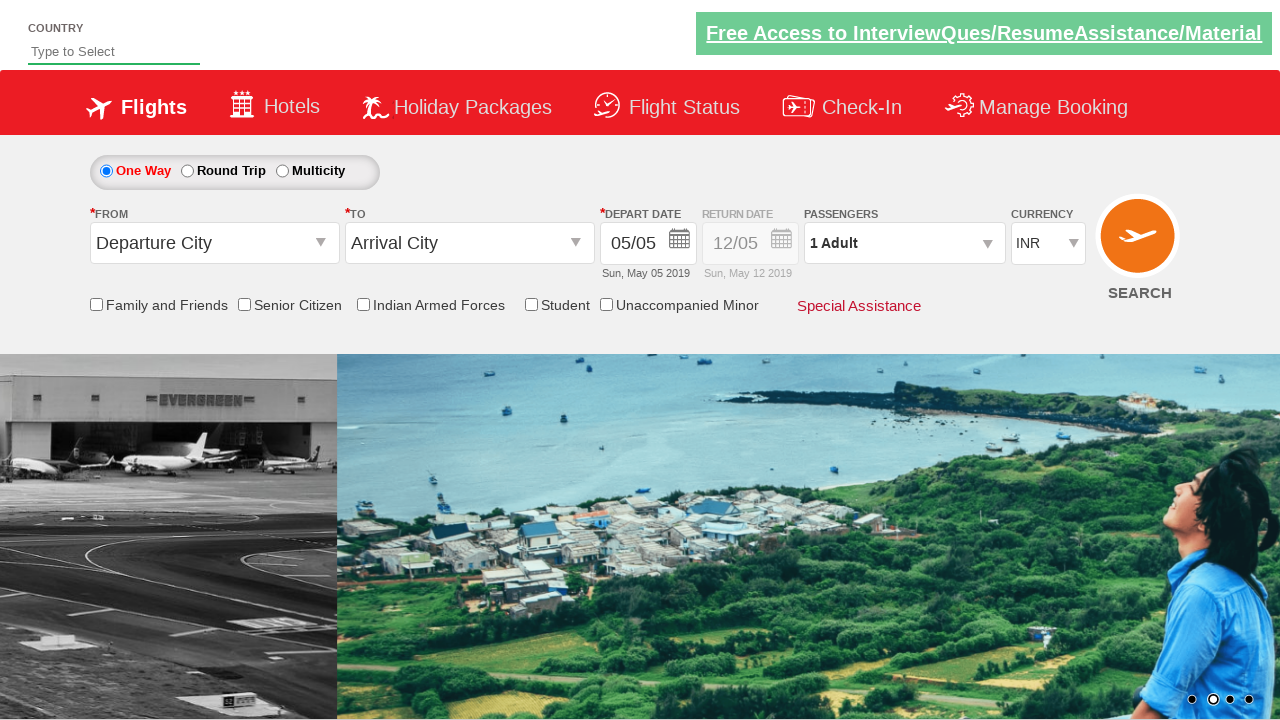

Selected currency by index 2 (3rd option) from currency dropdown on #ctl00_mainContent_DropDownListCurrency
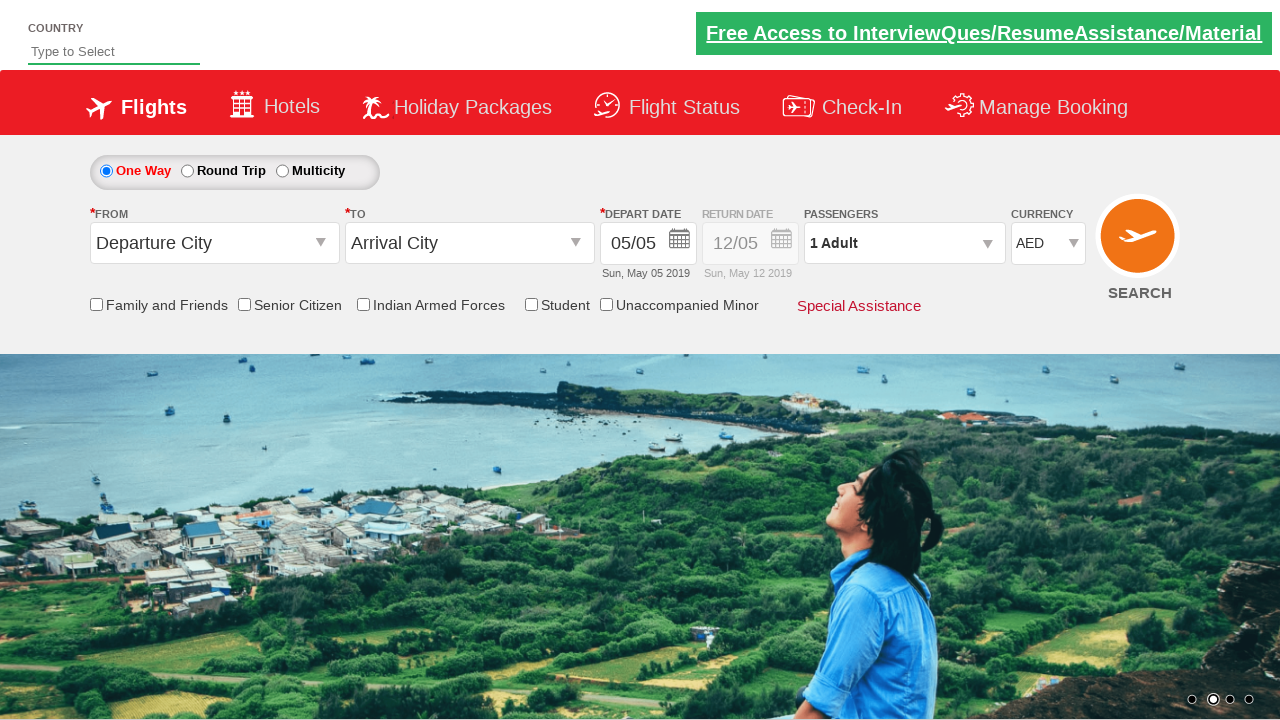

Selected currency INR from currency dropdown by value on #ctl00_mainContent_DropDownListCurrency
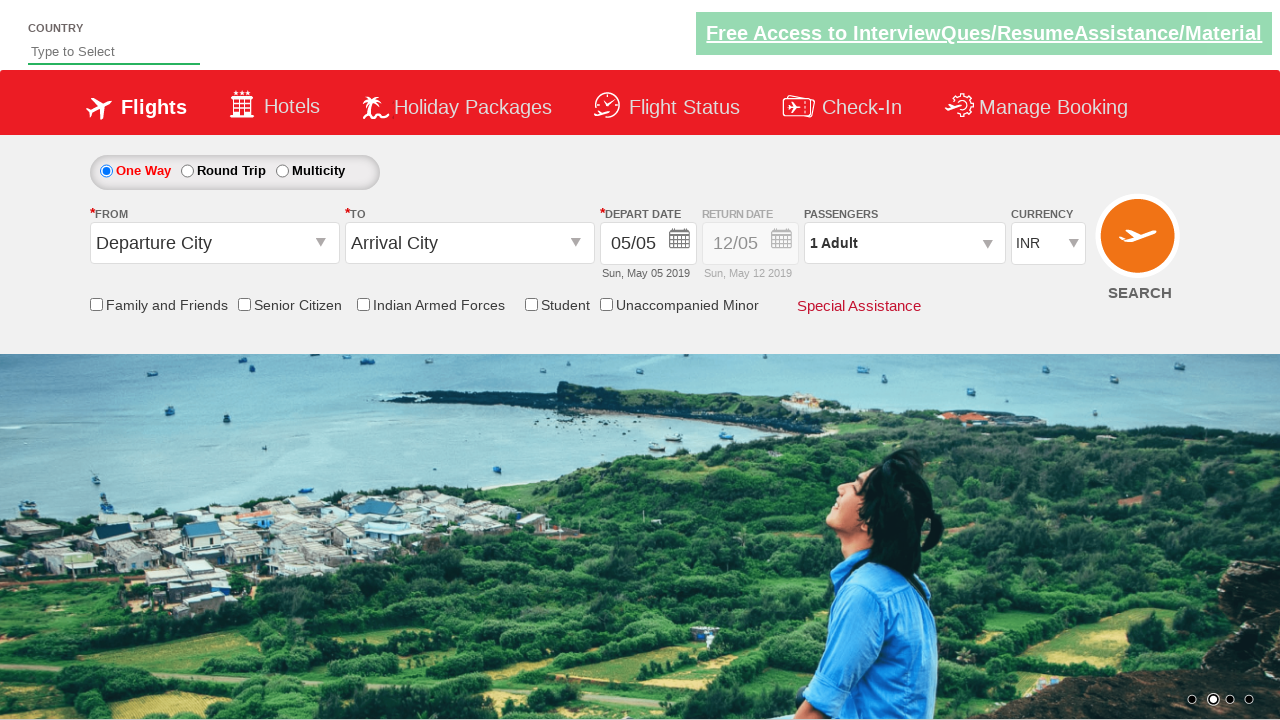

Selected currency USD from currency dropdown by label on #ctl00_mainContent_DropDownListCurrency
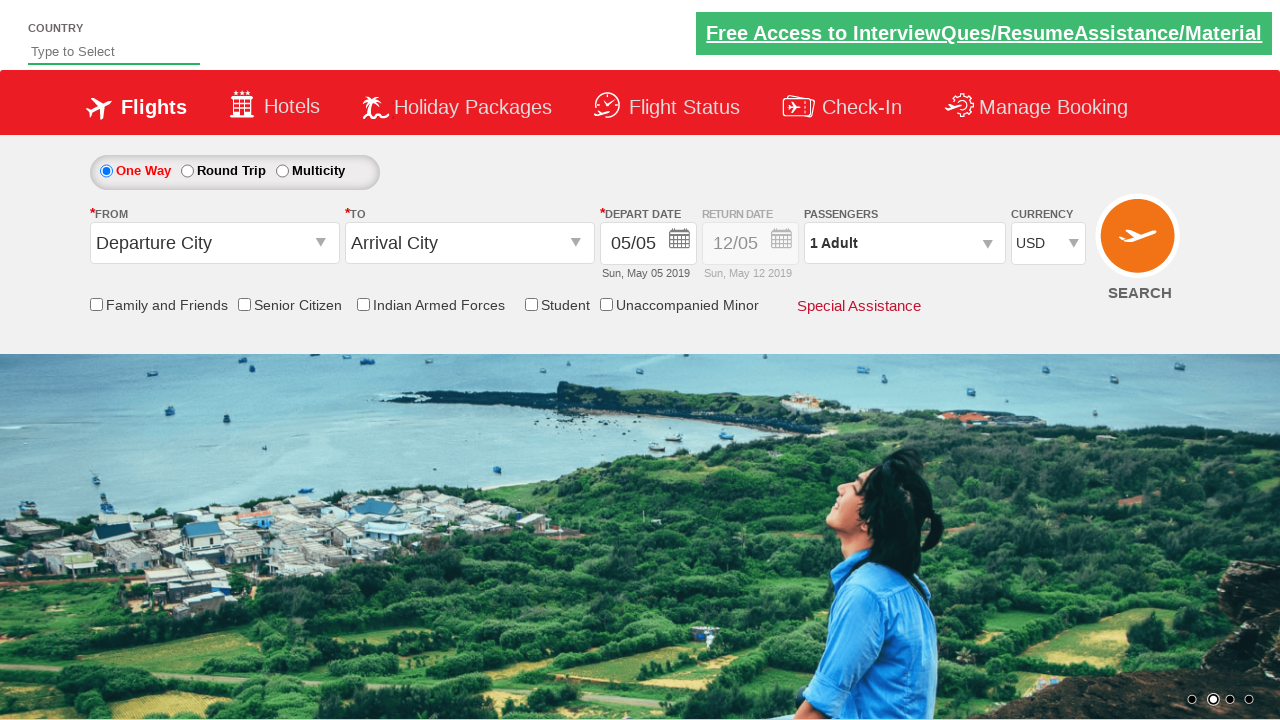

Opened passenger information dropdown at (904, 243) on #divpaxinfo
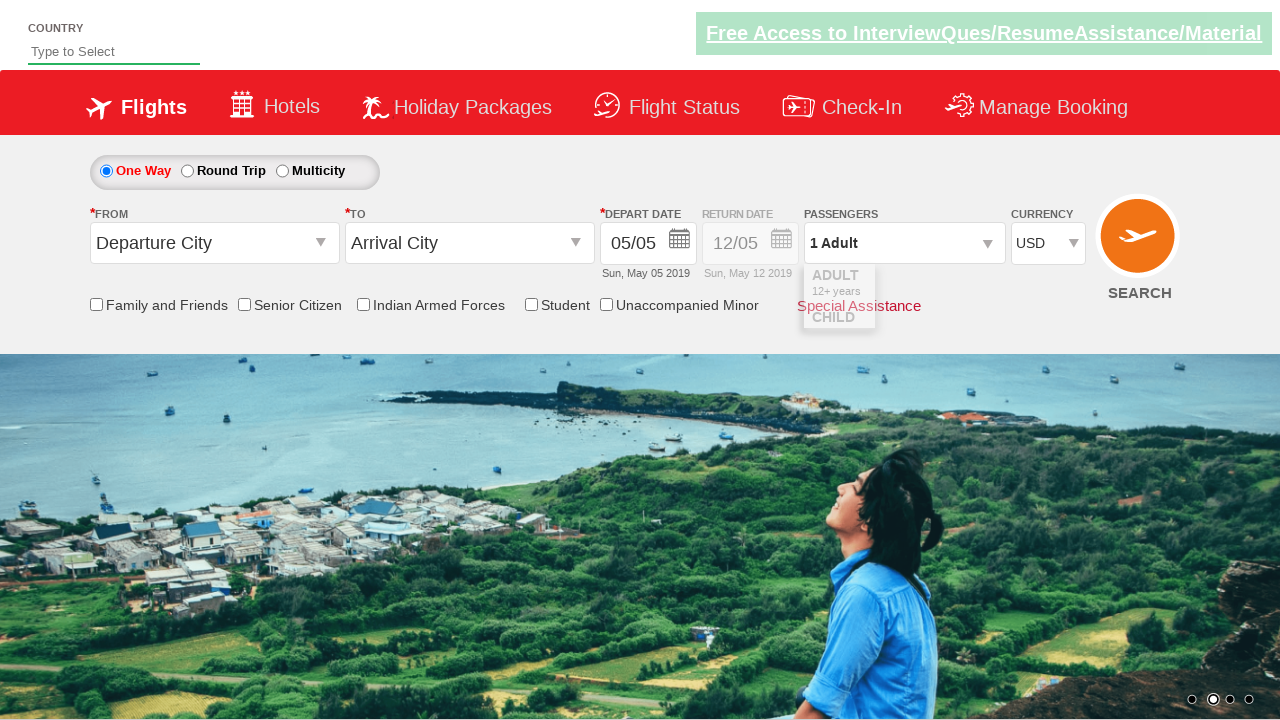

Waited 1000ms before incrementing passenger count
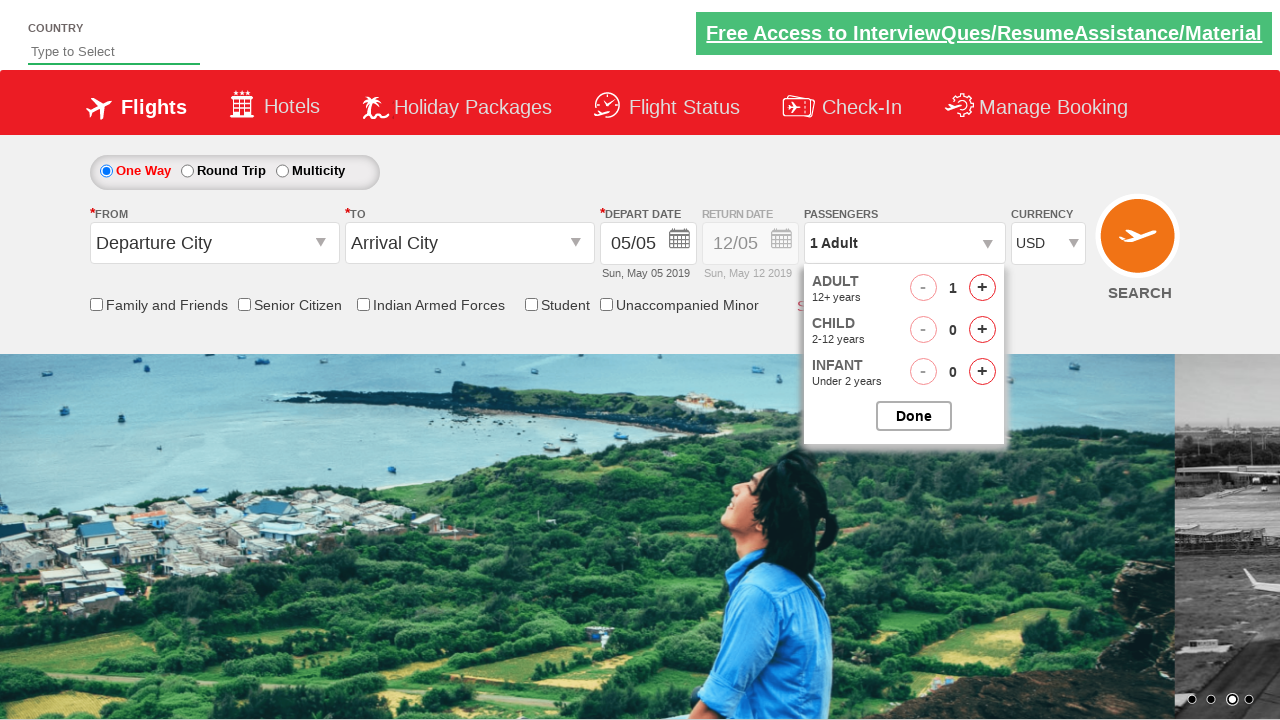

Incremented adult passenger count (iteration 1/3) at (982, 288) on #hrefIncAdt
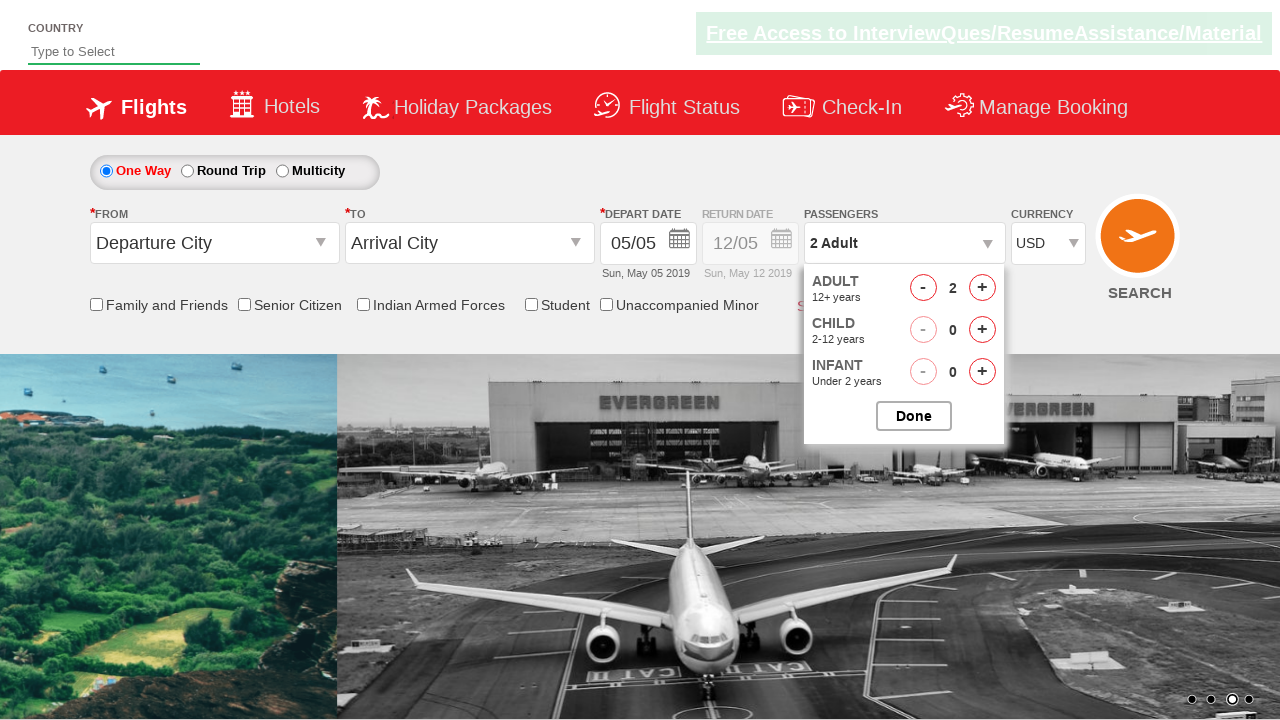

Waited 1000ms before incrementing passenger count
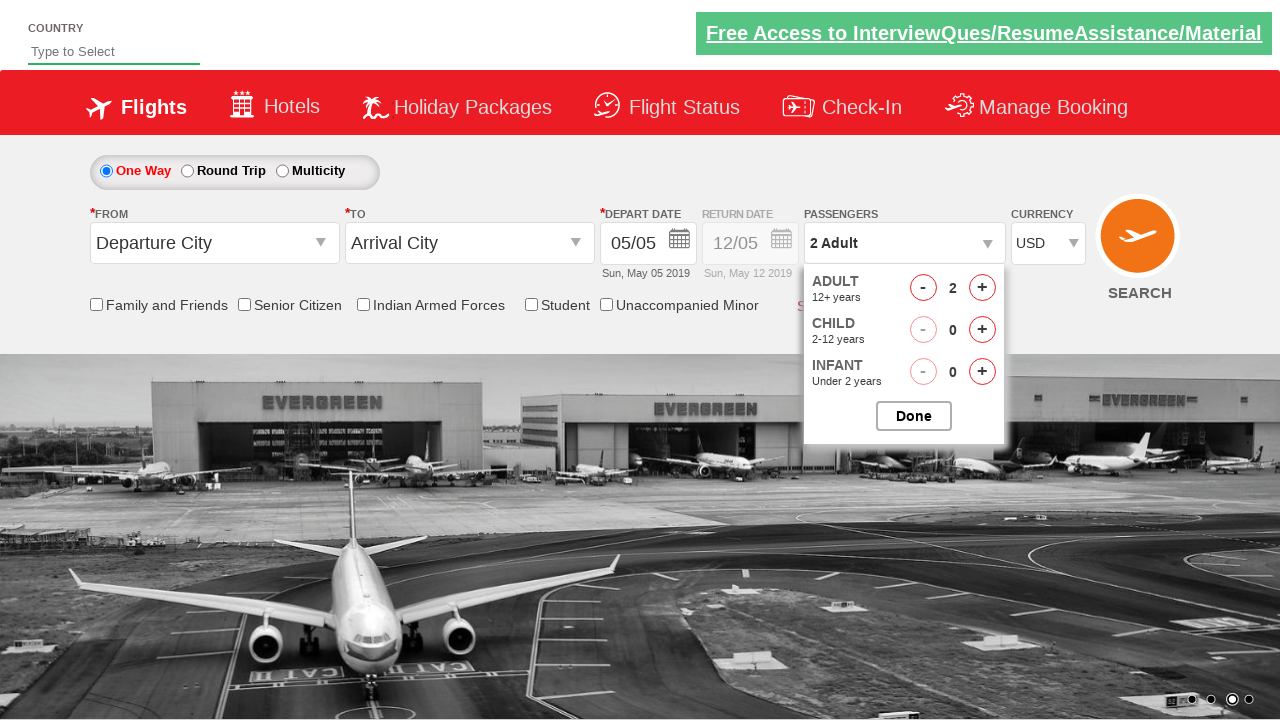

Incremented adult passenger count (iteration 2/3) at (982, 288) on #hrefIncAdt
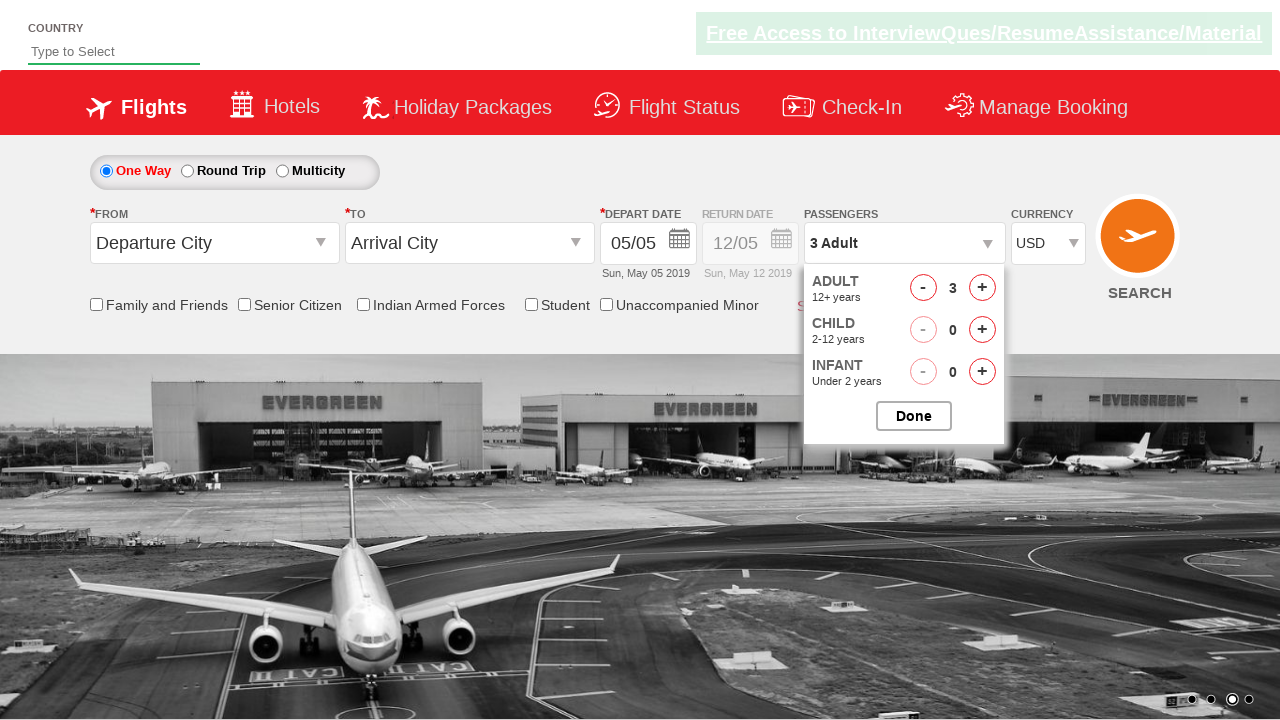

Waited 1000ms before incrementing passenger count
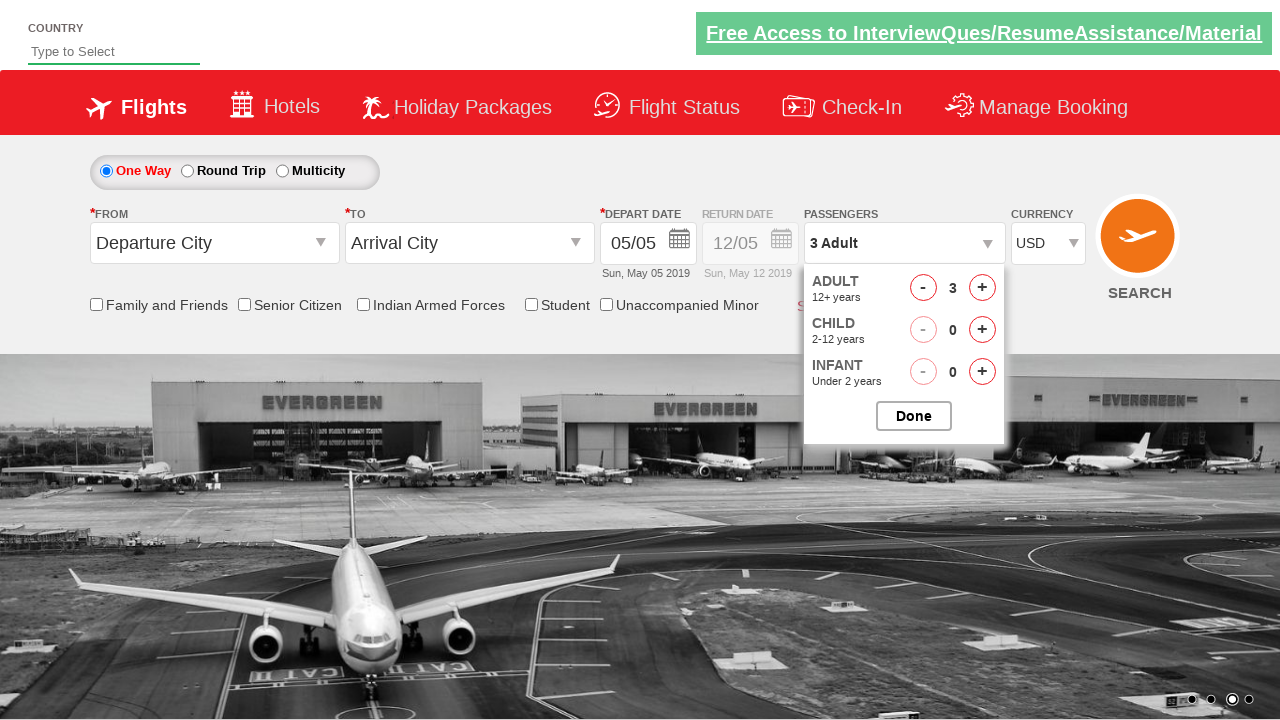

Incremented adult passenger count (iteration 3/3) at (982, 288) on #hrefIncAdt
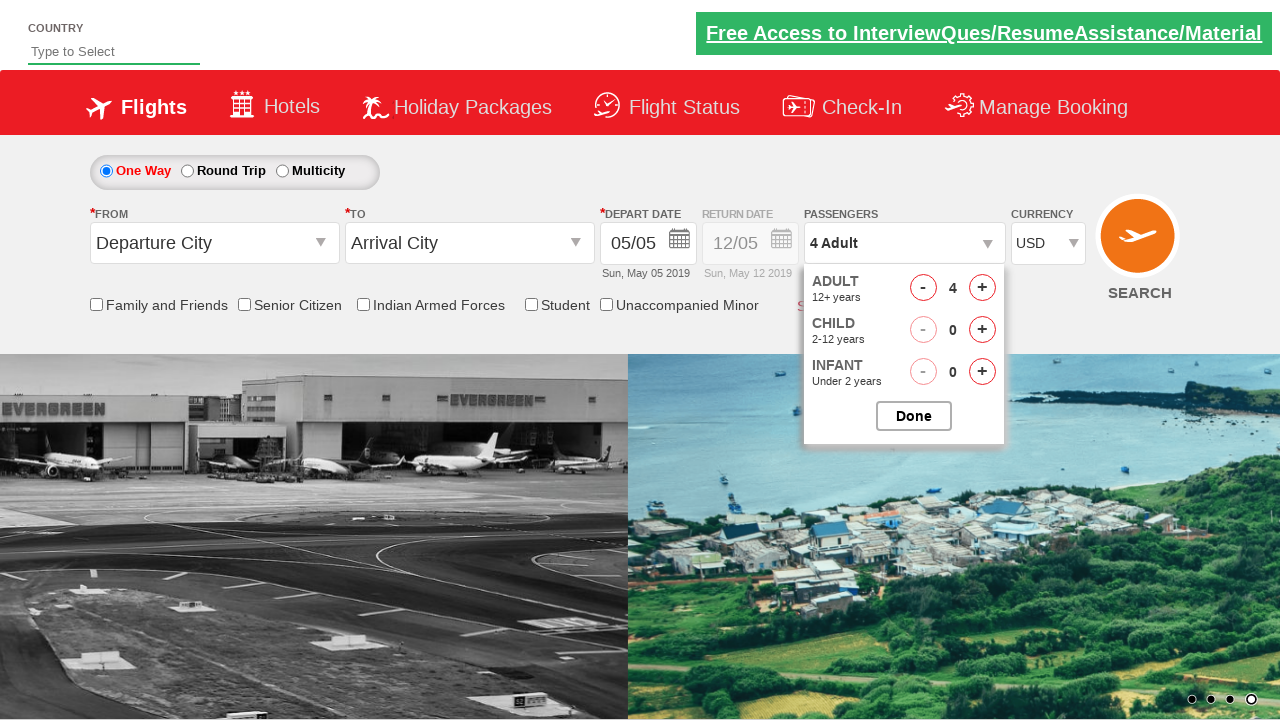

Closed passenger selection options at (914, 416) on #btnclosepaxoption
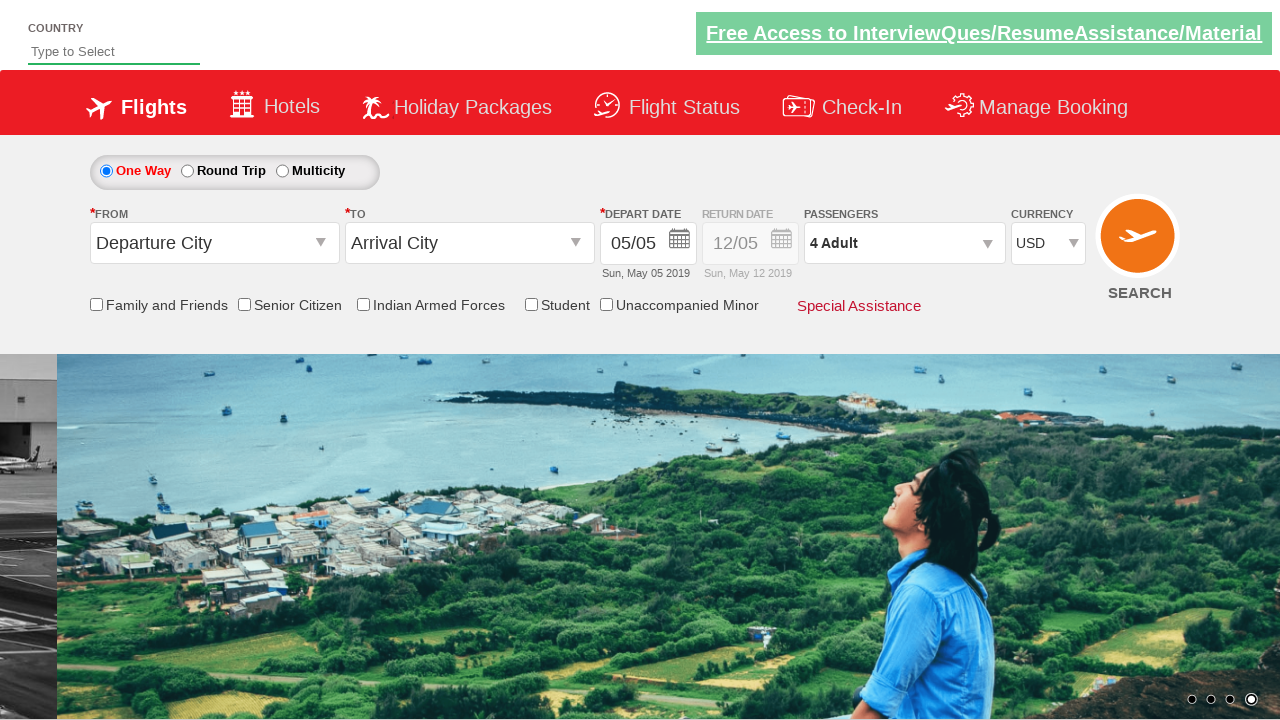

Opened origin station dropdown at (323, 244) on #ctl00_mainContent_ddl_originStation1_CTXTaction
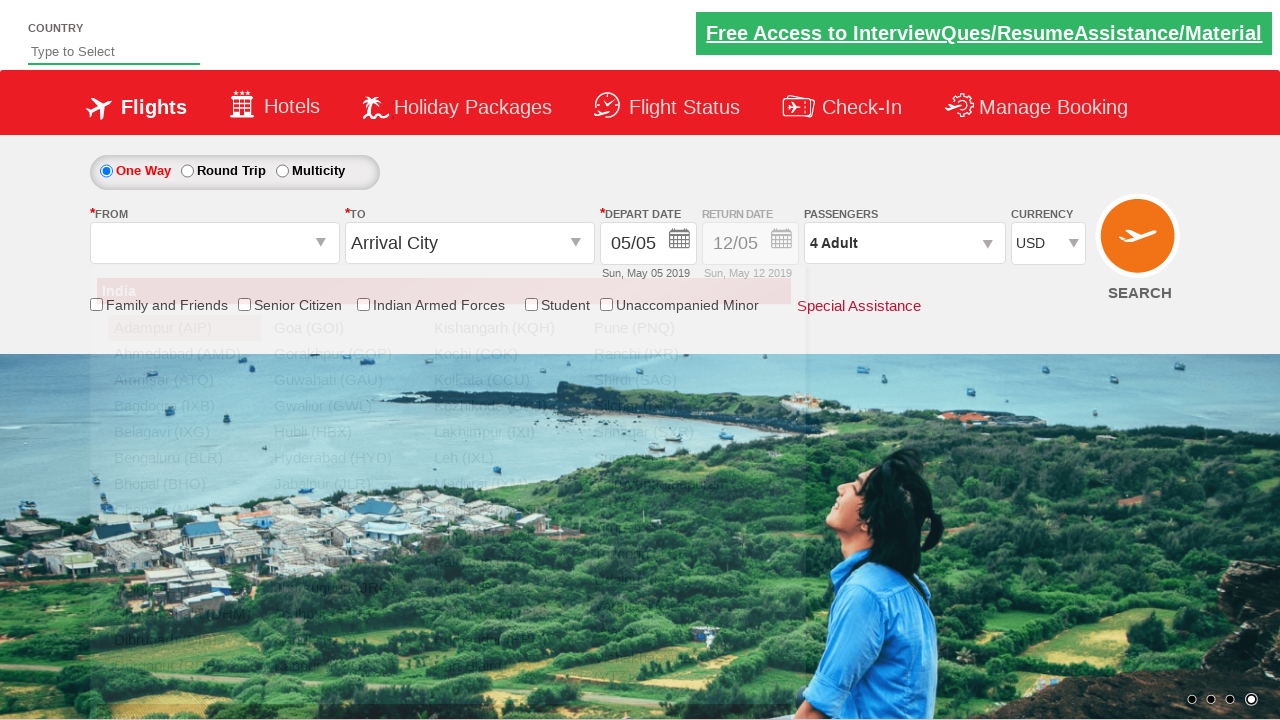

Selected MAA (Chennai) as origin airport at (184, 510) on a[value='MAA']
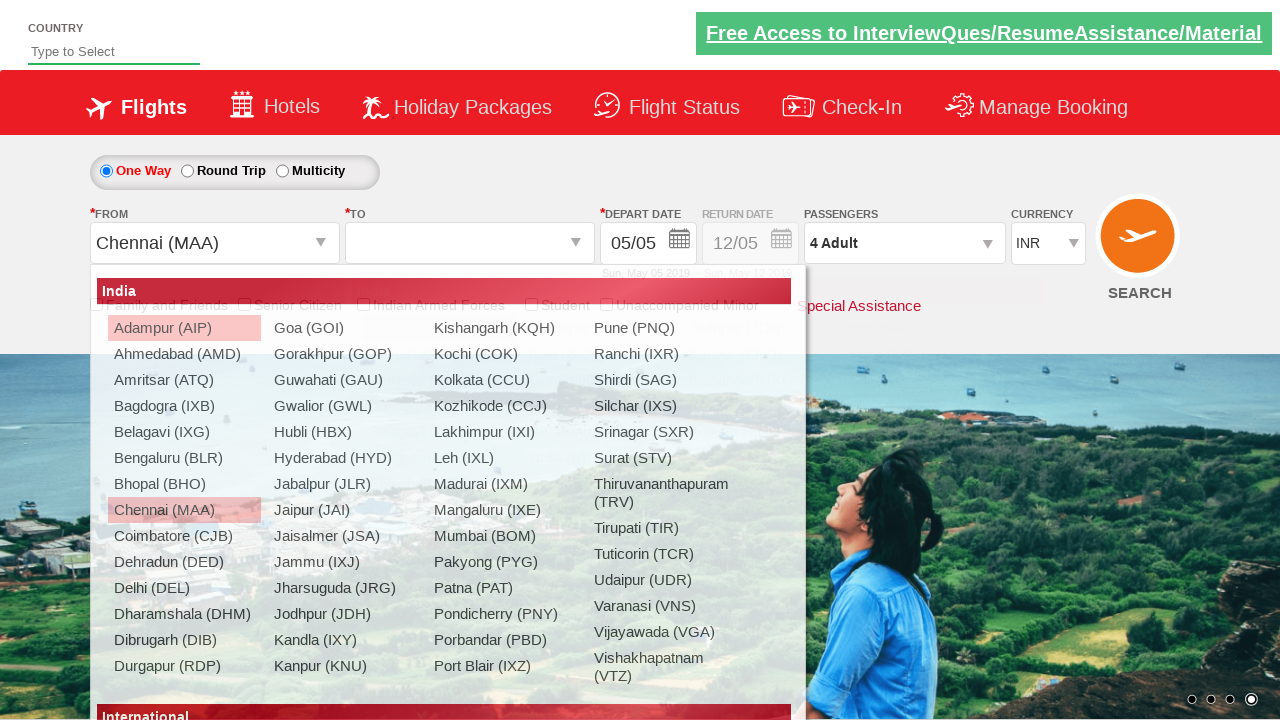

Waited 3000ms for destination dropdown to be ready
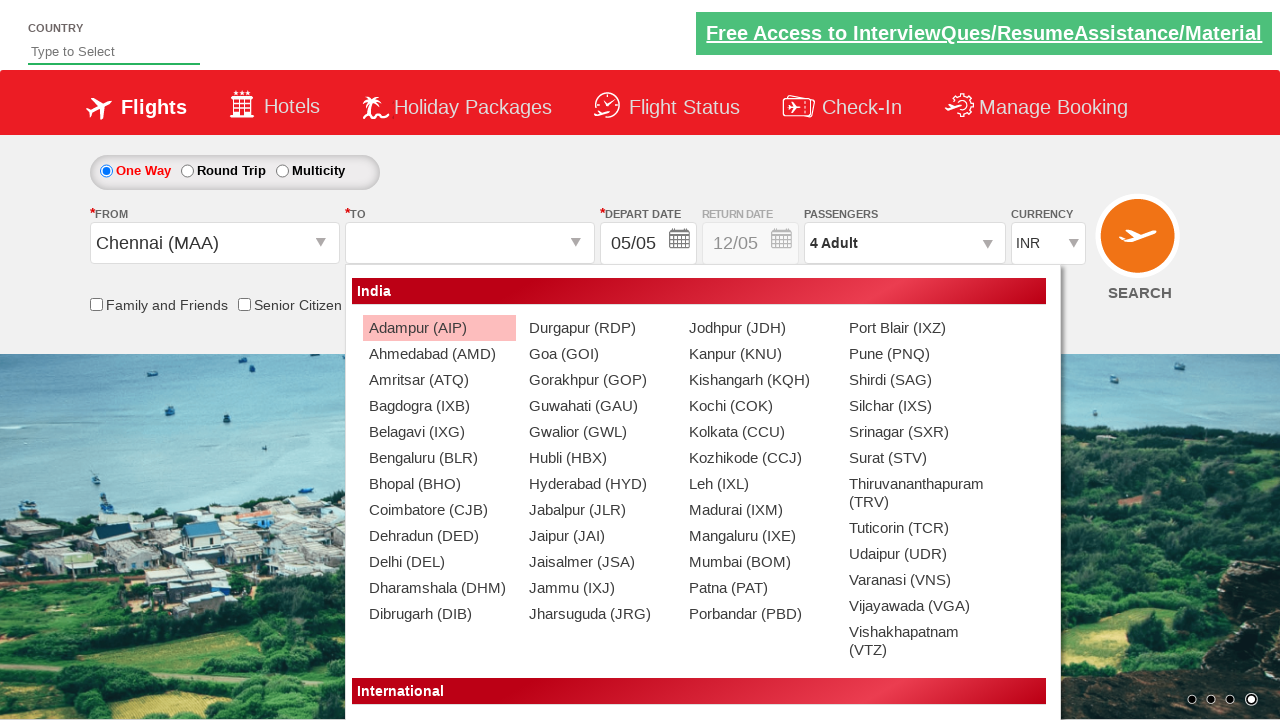

Selected DEL (Delhi) as destination airport at (439, 562) on (//a[@value='DEL'])[2]
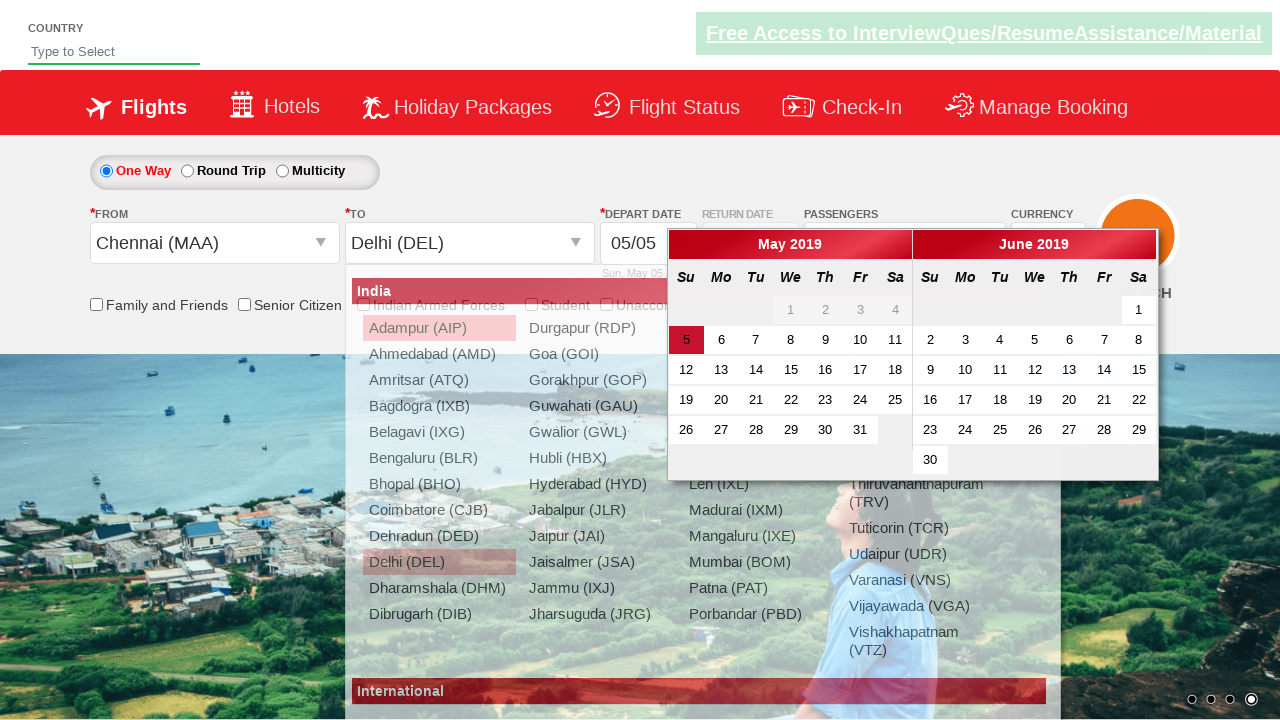

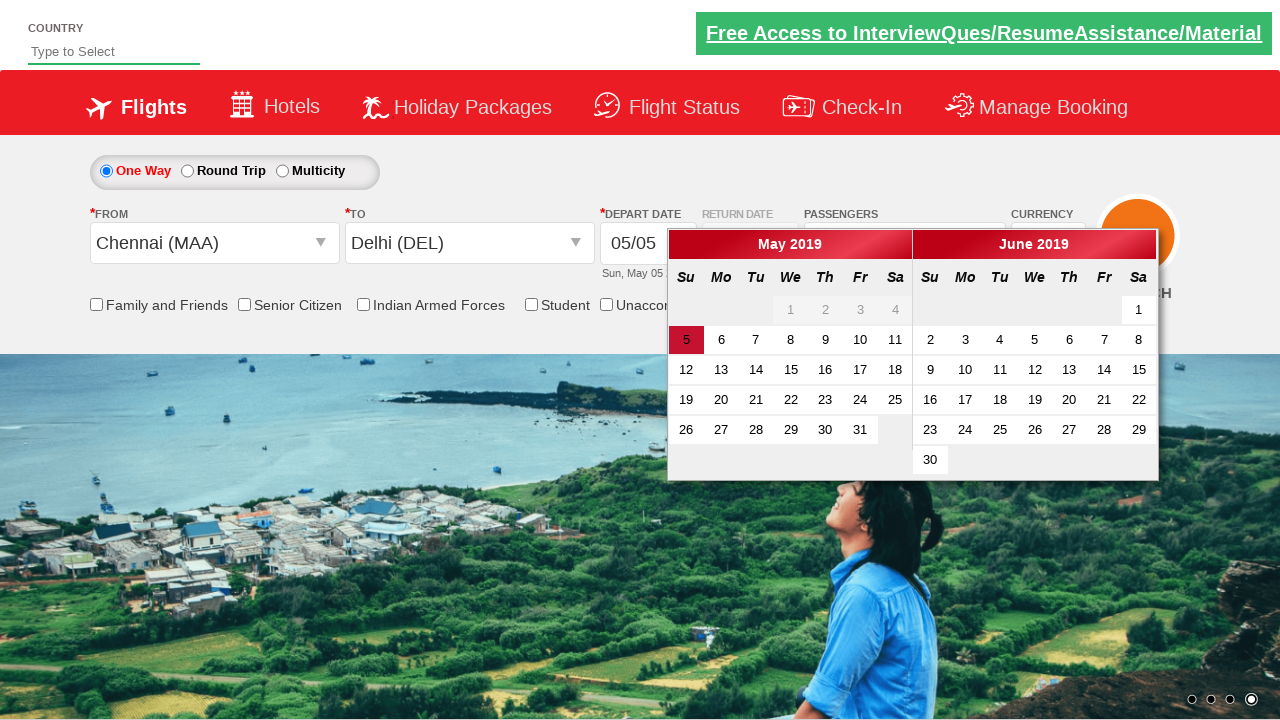